Fills out a practice form by entering first name and last name fields

Starting URL: https://demoqa.com/automation-practice-form

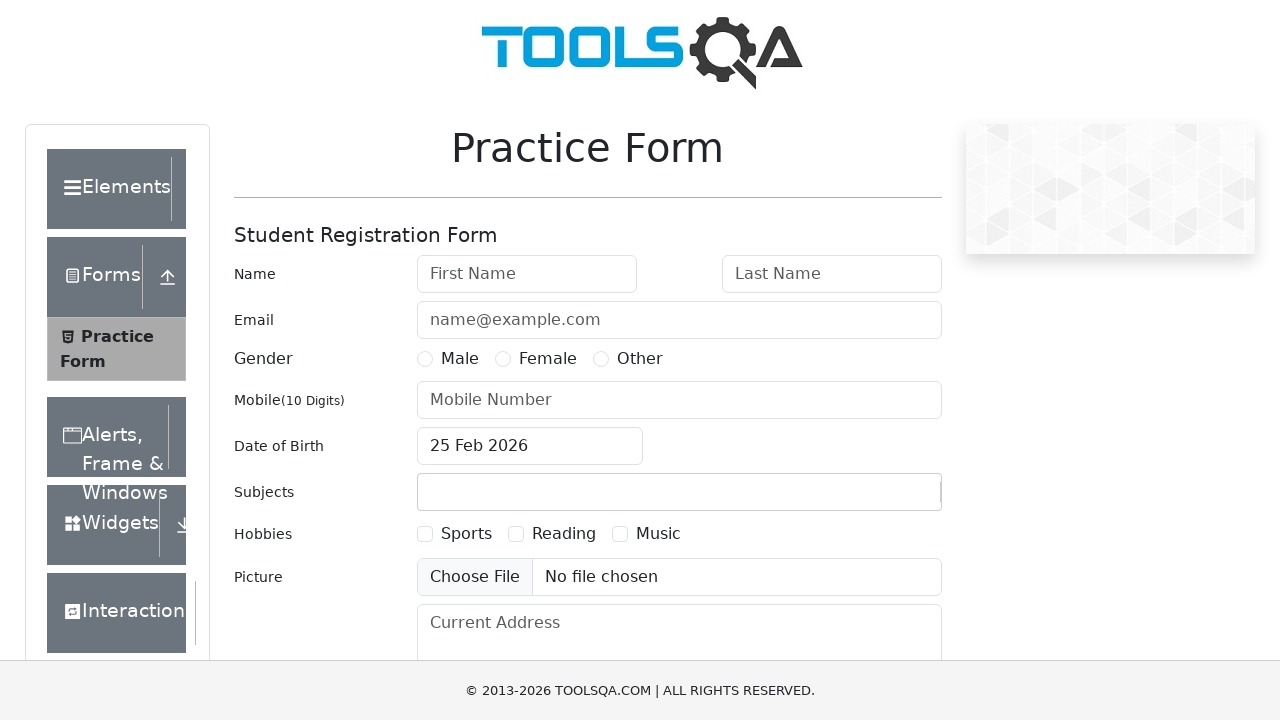

Filled first name field with 'Hasan Ali' on #firstName
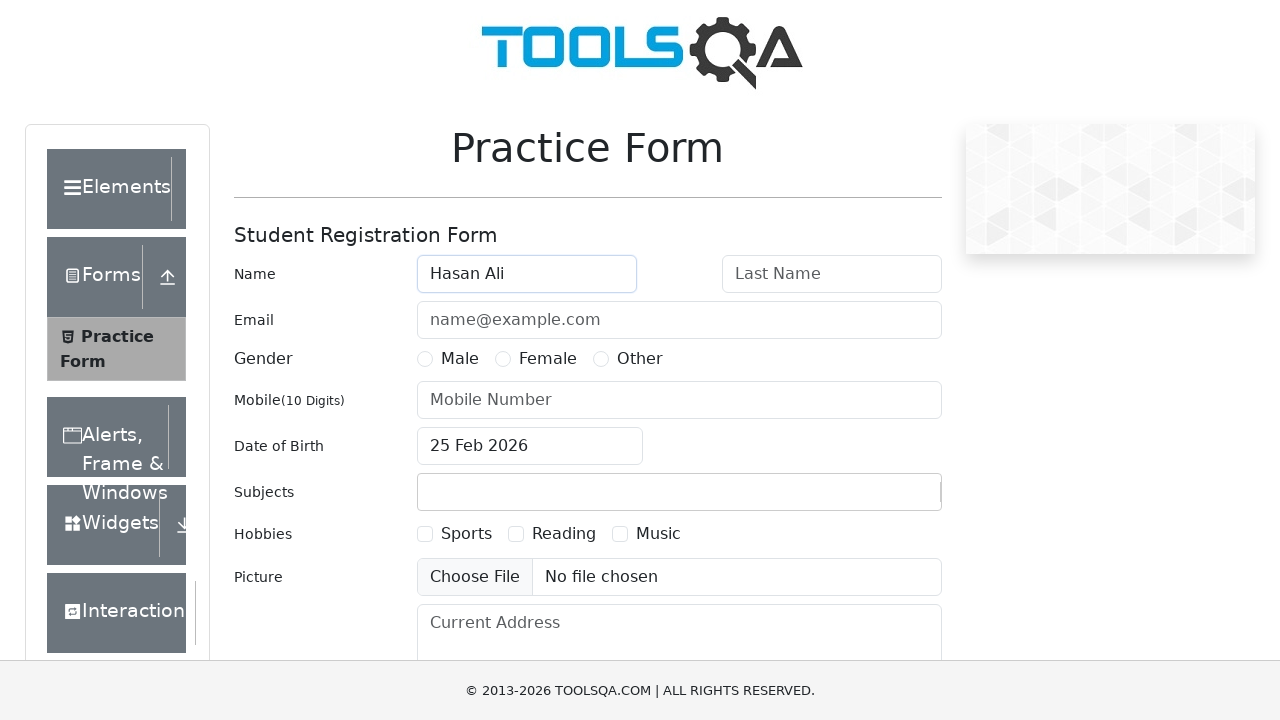

Filled last name field with 'Mohammed' on #lastName
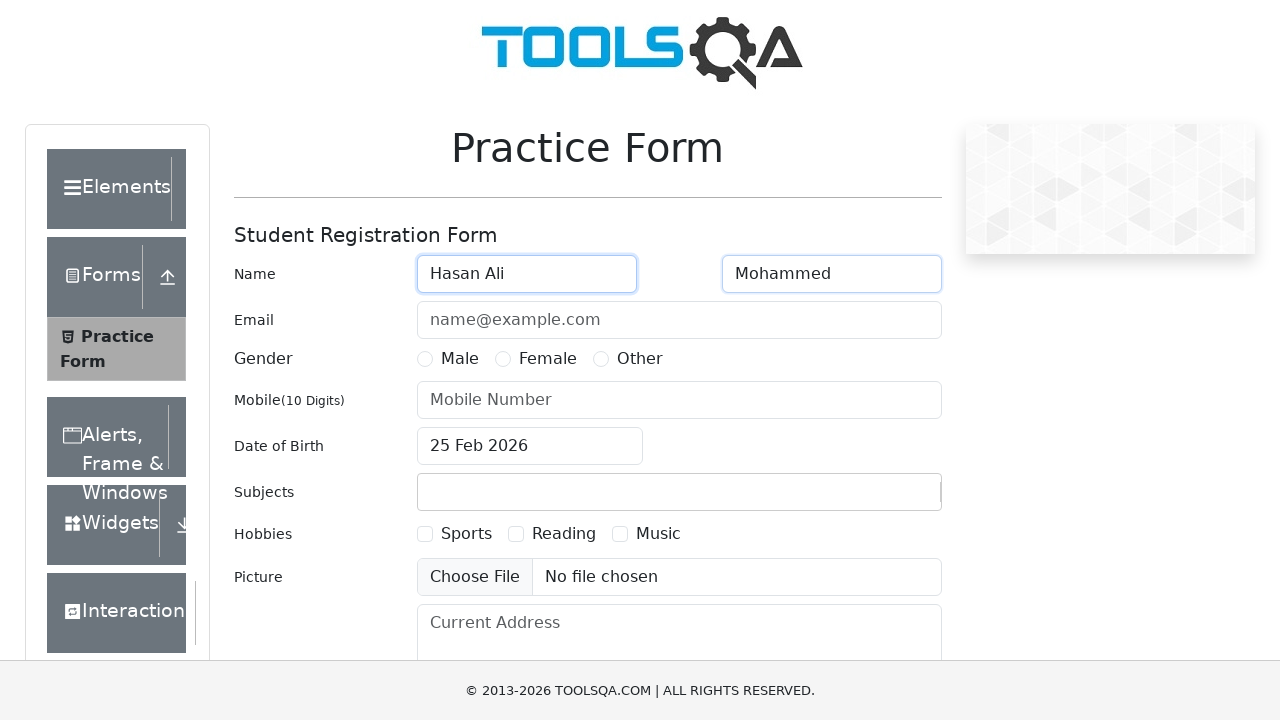

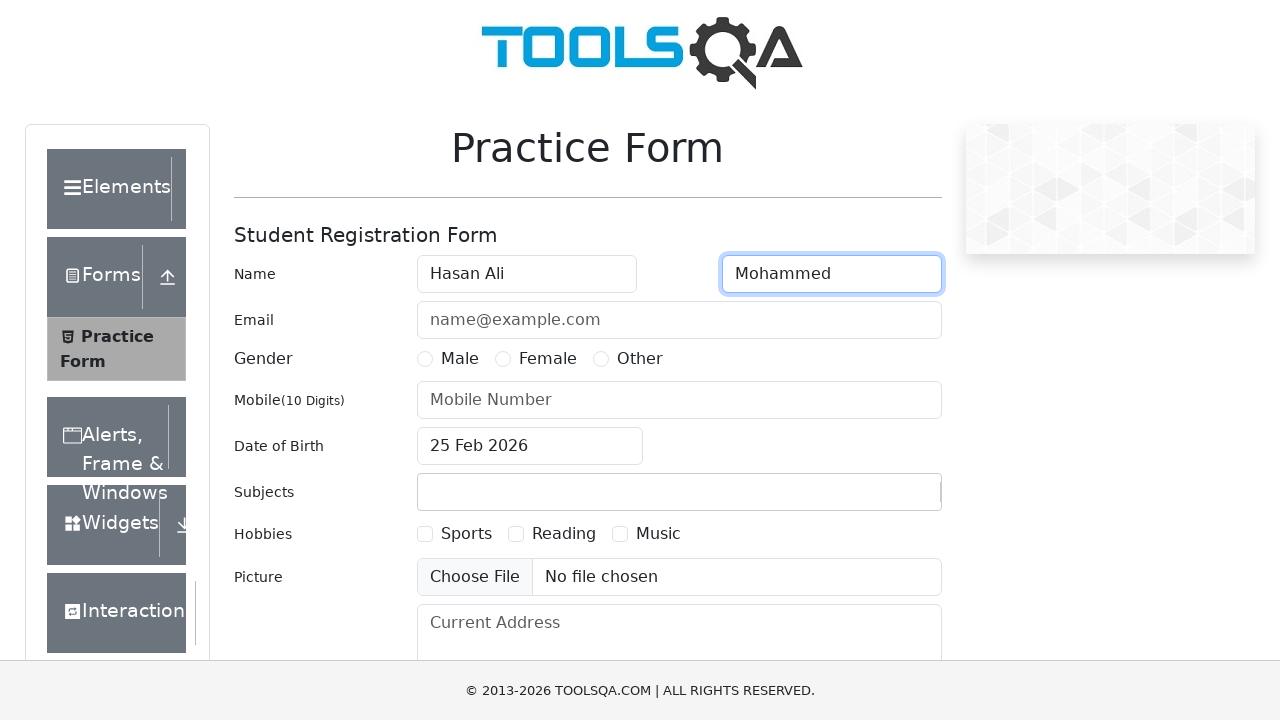